Tests JavaScript prompt dialog by clicking the third button, entering text, and accepting the prompt

Starting URL: https://the-internet.herokuapp.com/javascript_alerts

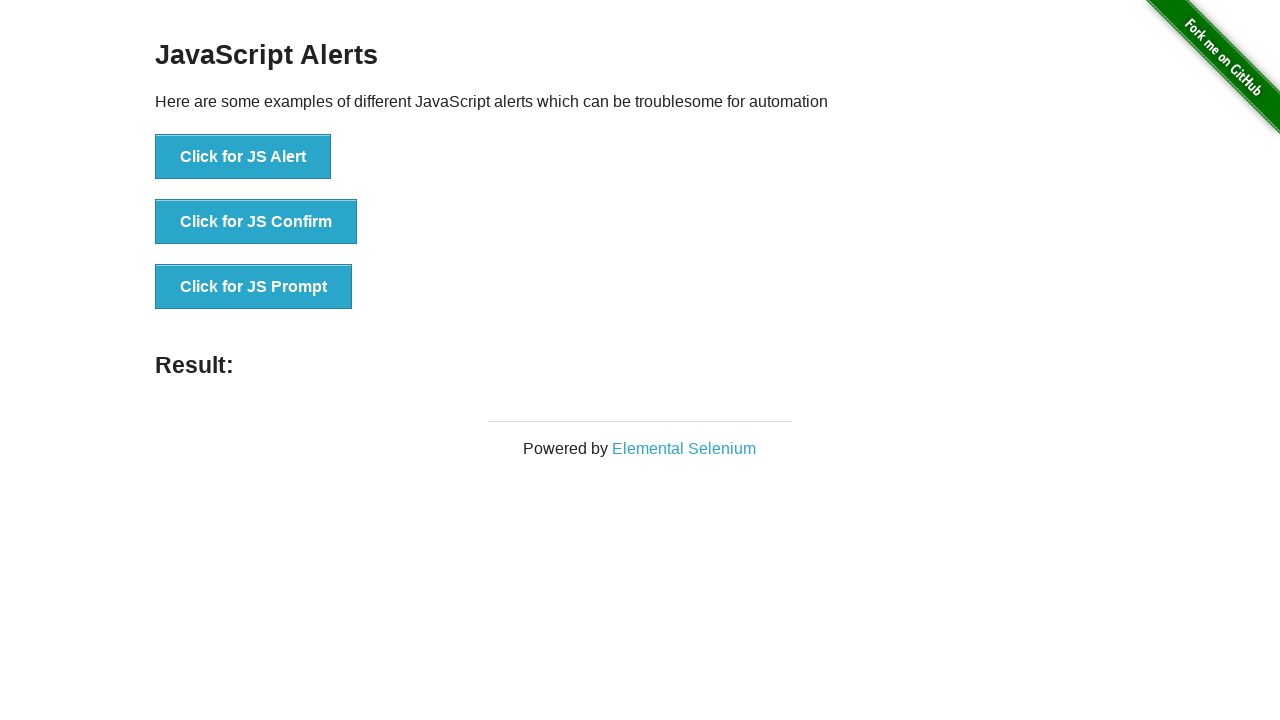

Set up dialog handler to accept prompt with text 'TestUser123'
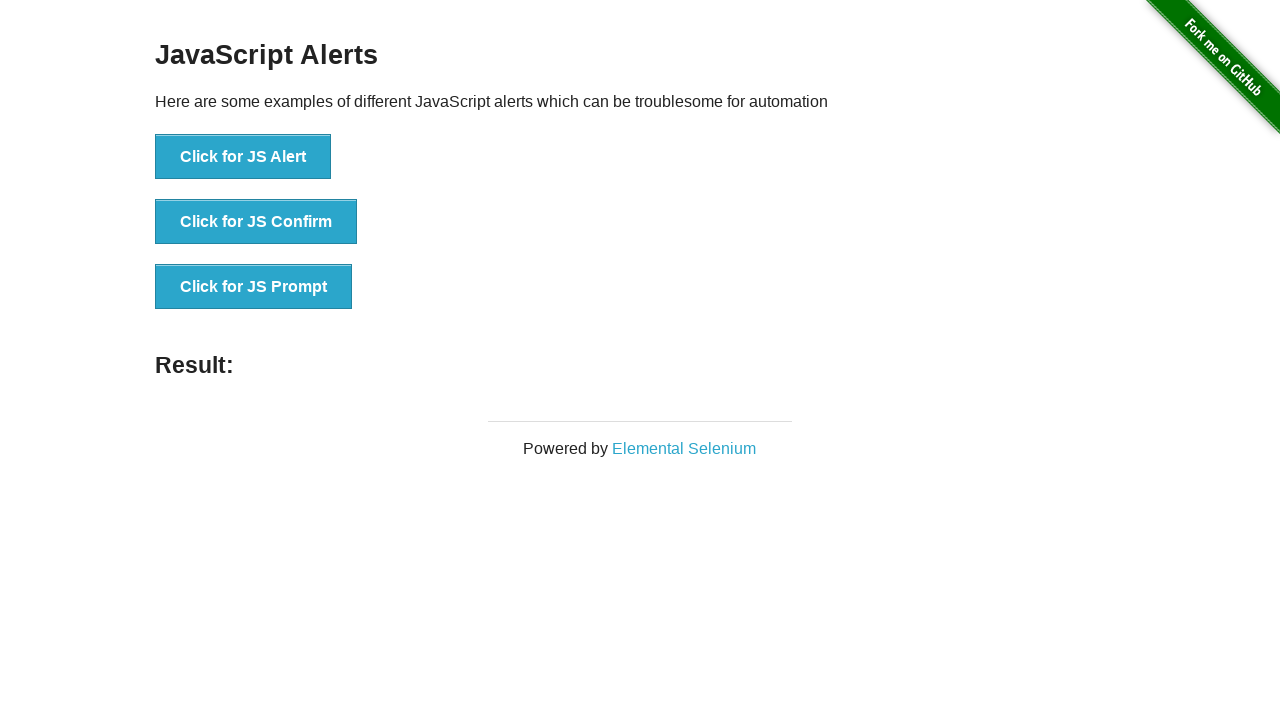

Clicked third button to trigger JavaScript prompt dialog at (254, 287) on button[onclick='jsPrompt()']
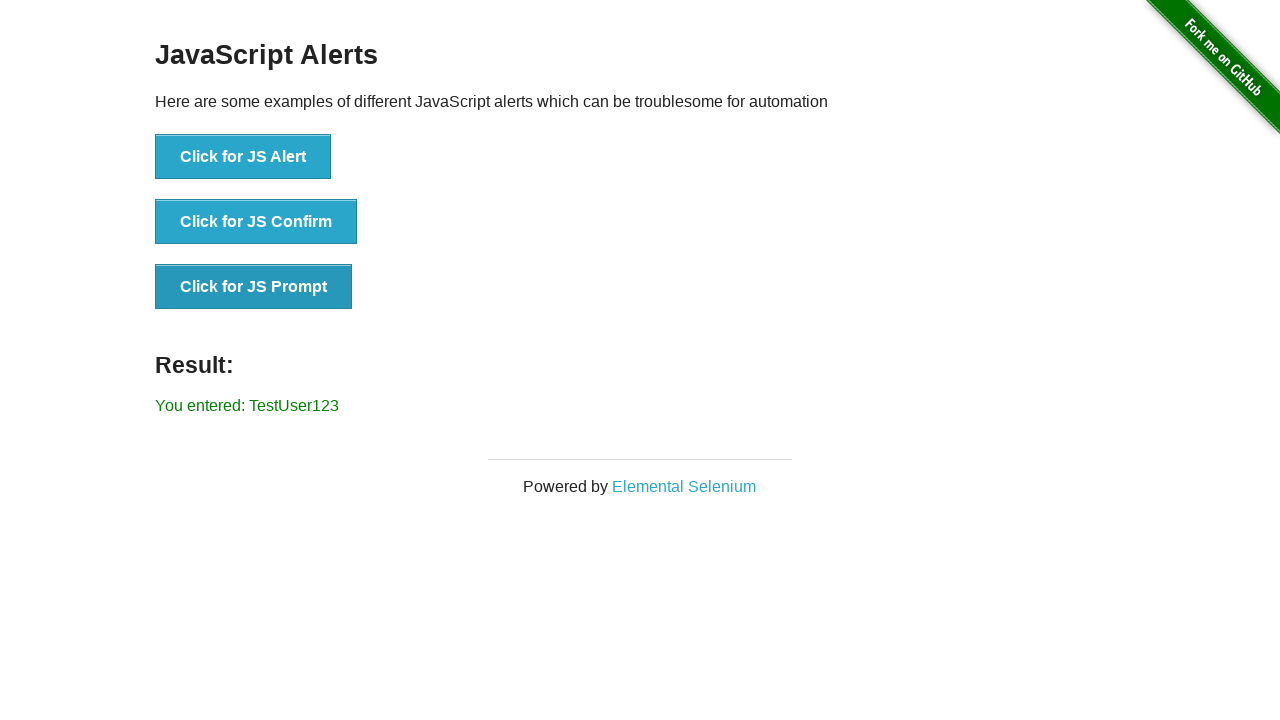

Waited for result message to appear
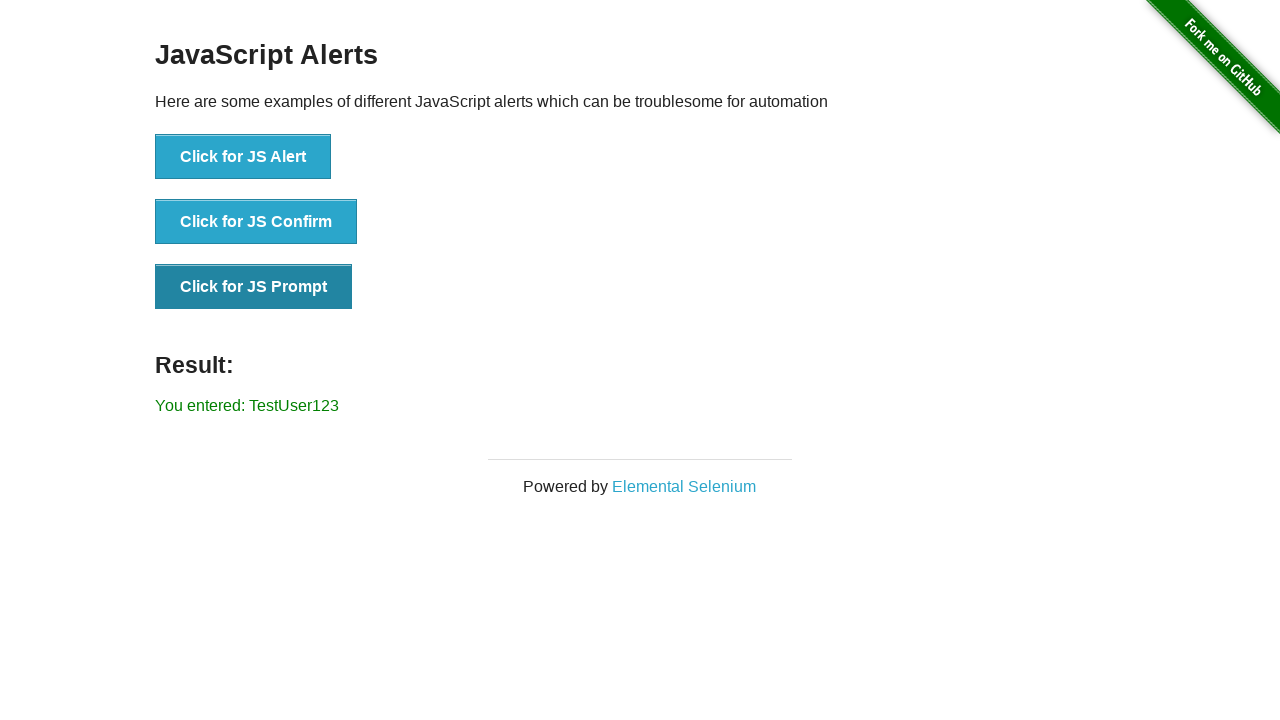

Retrieved result text from page
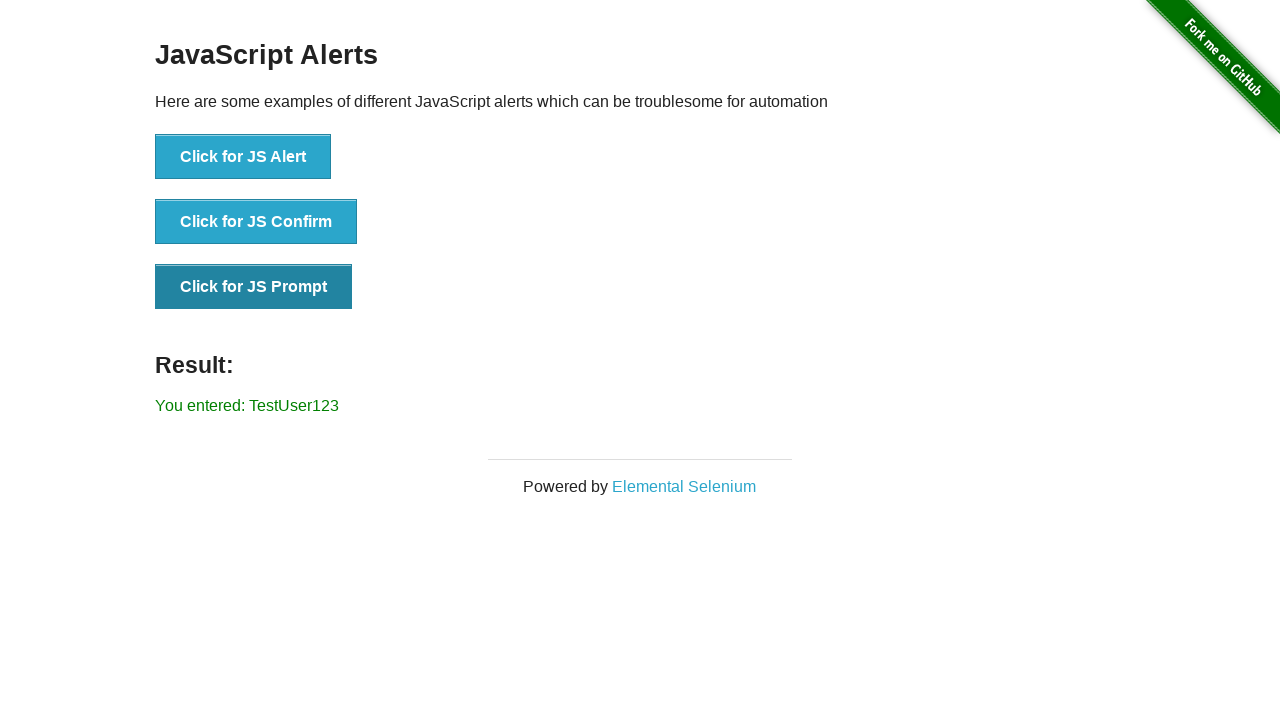

Verified that result text contains 'TestUser123'
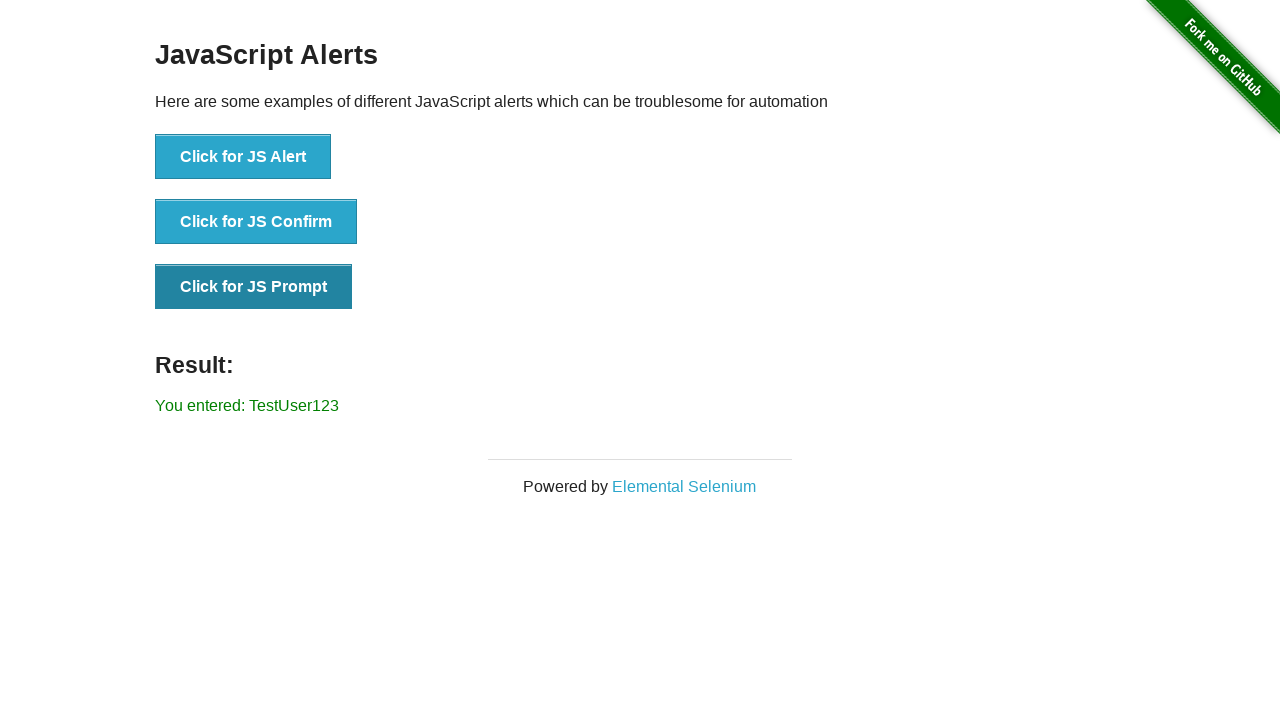

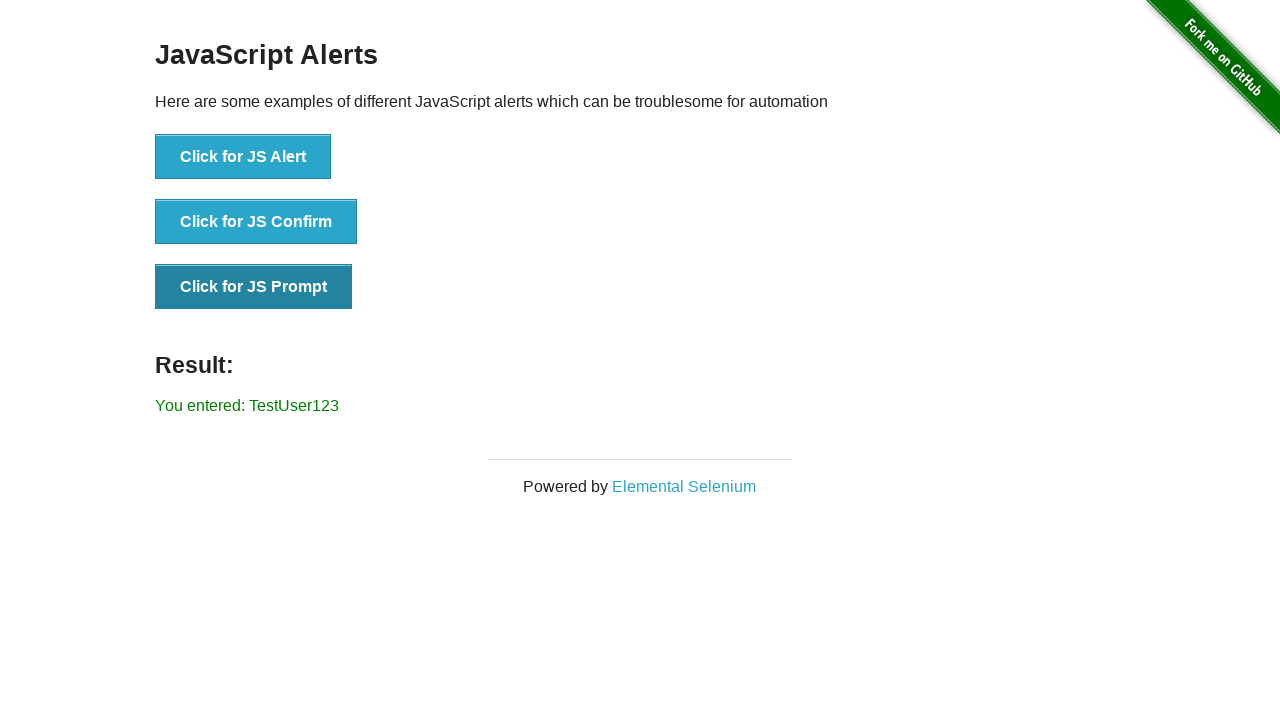